Tests mouse hover functionality on SpiceJet website by hovering over ADD-ONS menu and clicking on SpiceMax link

Starting URL: https://www.spicejet.com/

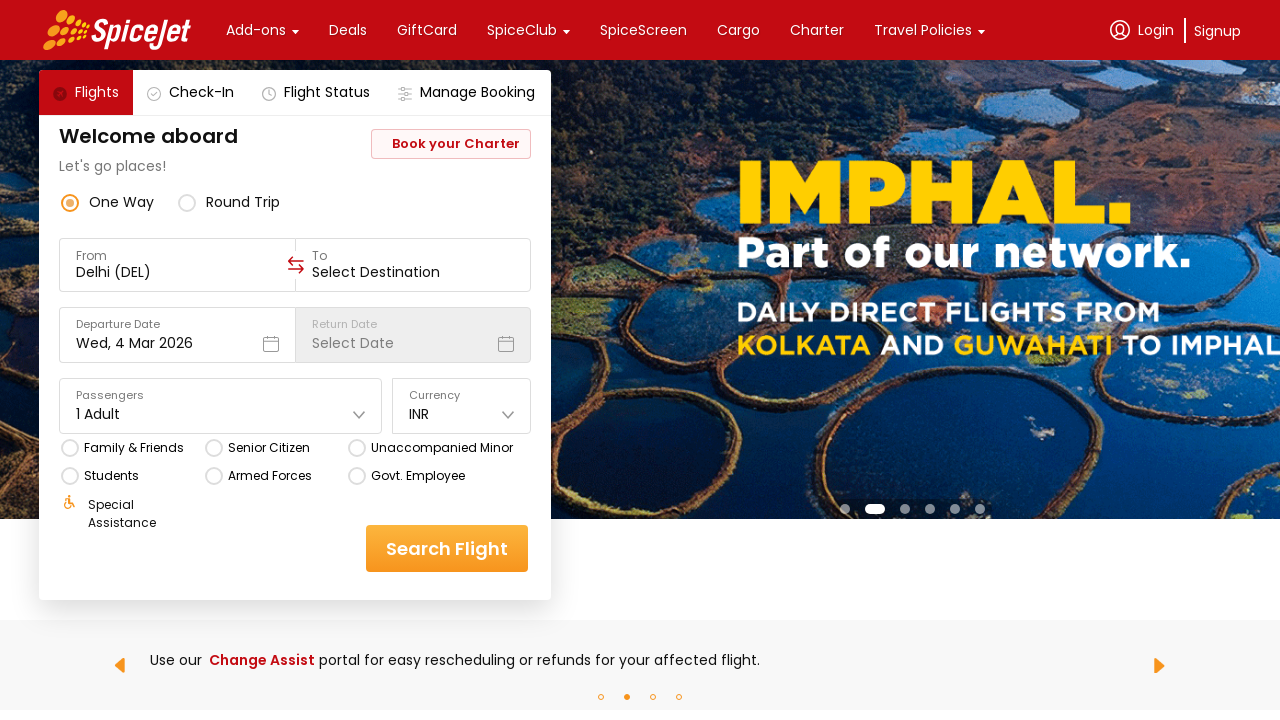

Hovered over ADD-ONS menu to reveal dropdown at (256, 30) on text=ADD-ONS
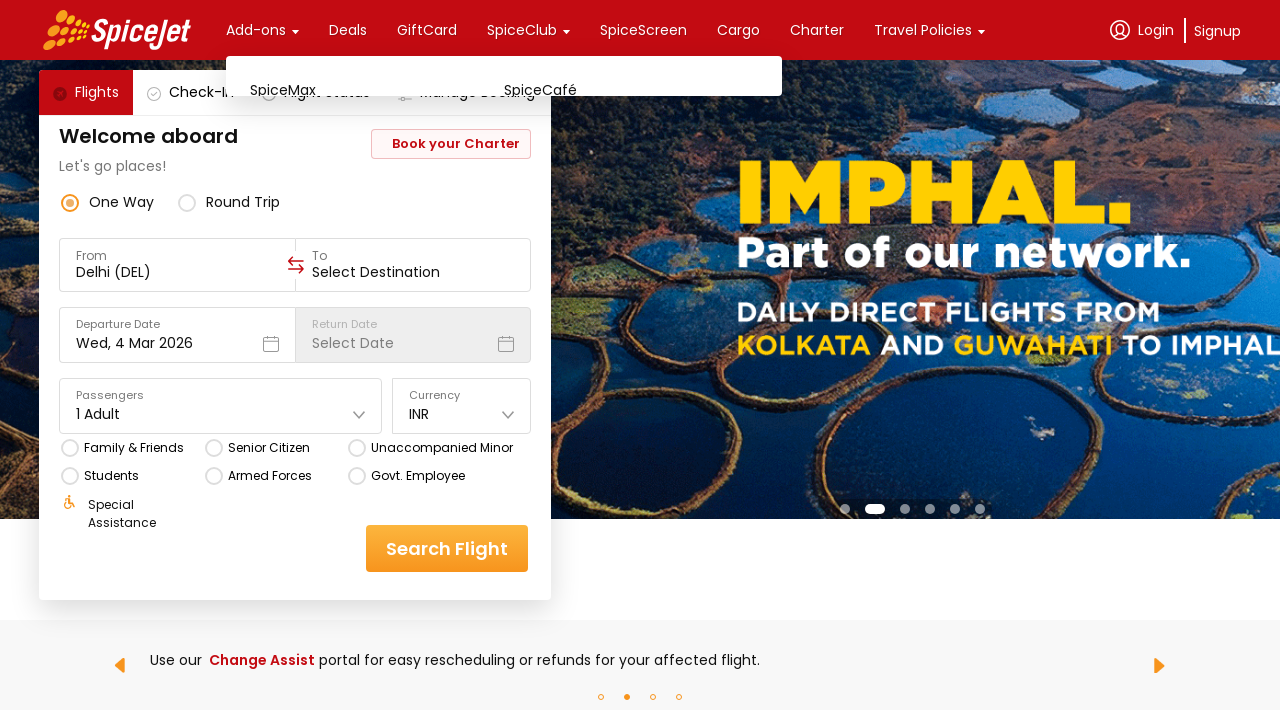

Clicked on SpiceMax link in the ADD-ONS dropdown at (377, 90) on text=SpiceMax
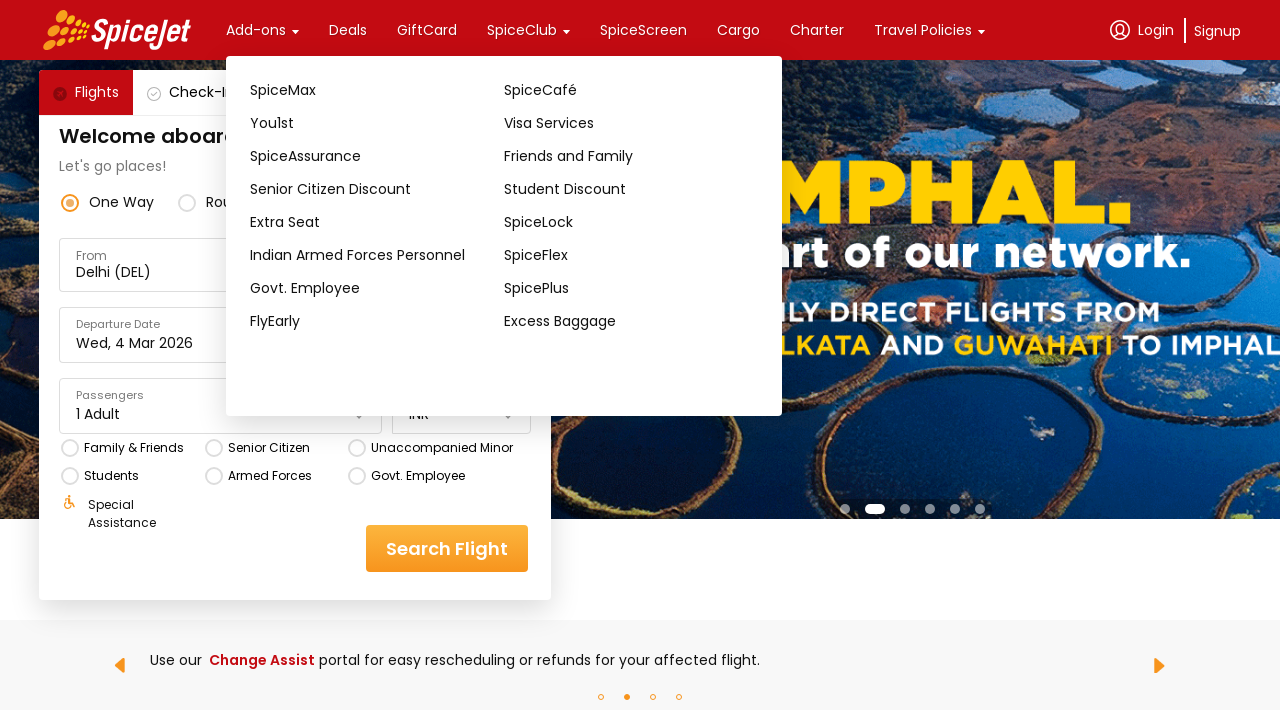

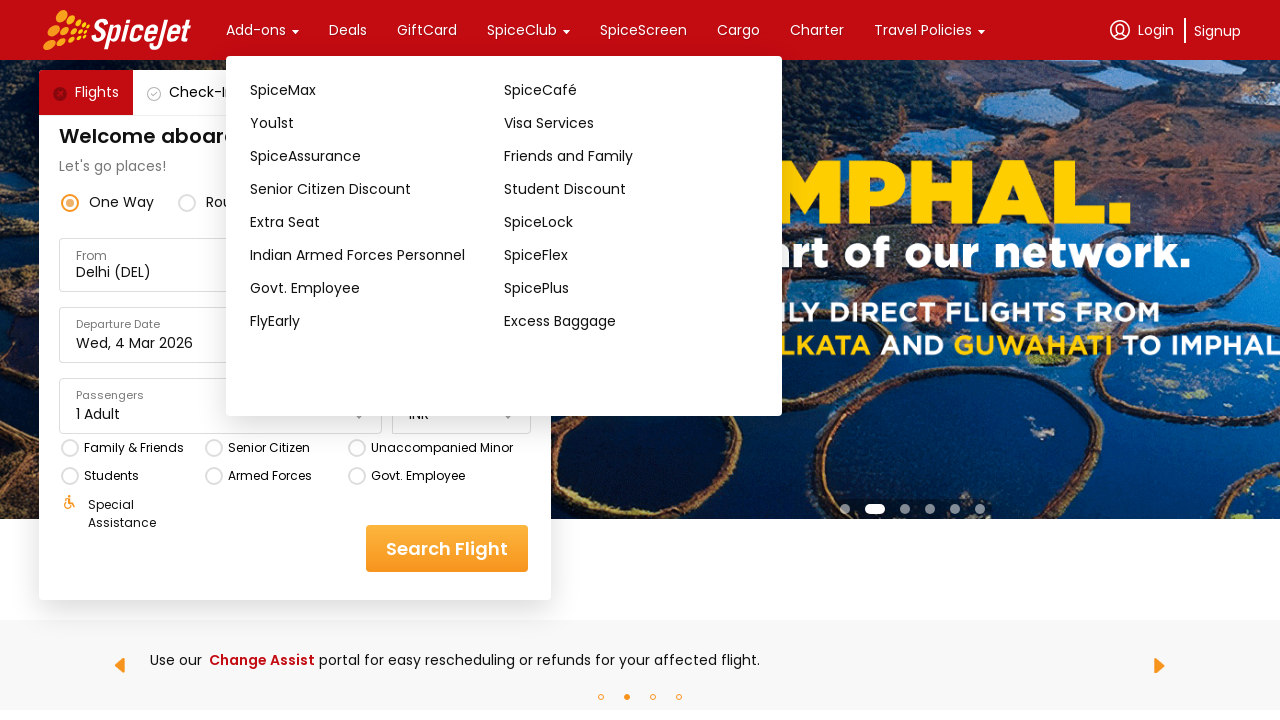